Tests form filling functionality on DemoQA practice form by entering name, selecting gender, and choosing hobbies

Starting URL: https://demoqa.com/automation-practice-form

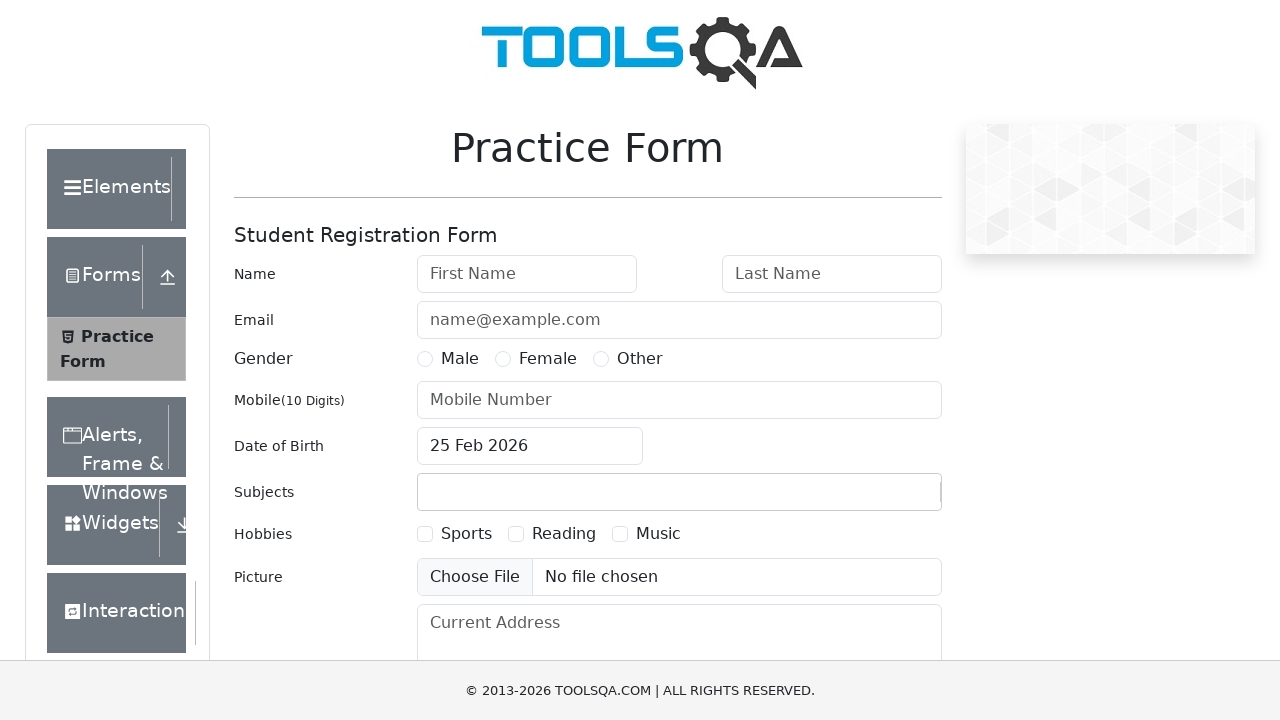

Clicked on first name field at (527, 274) on input#firstName
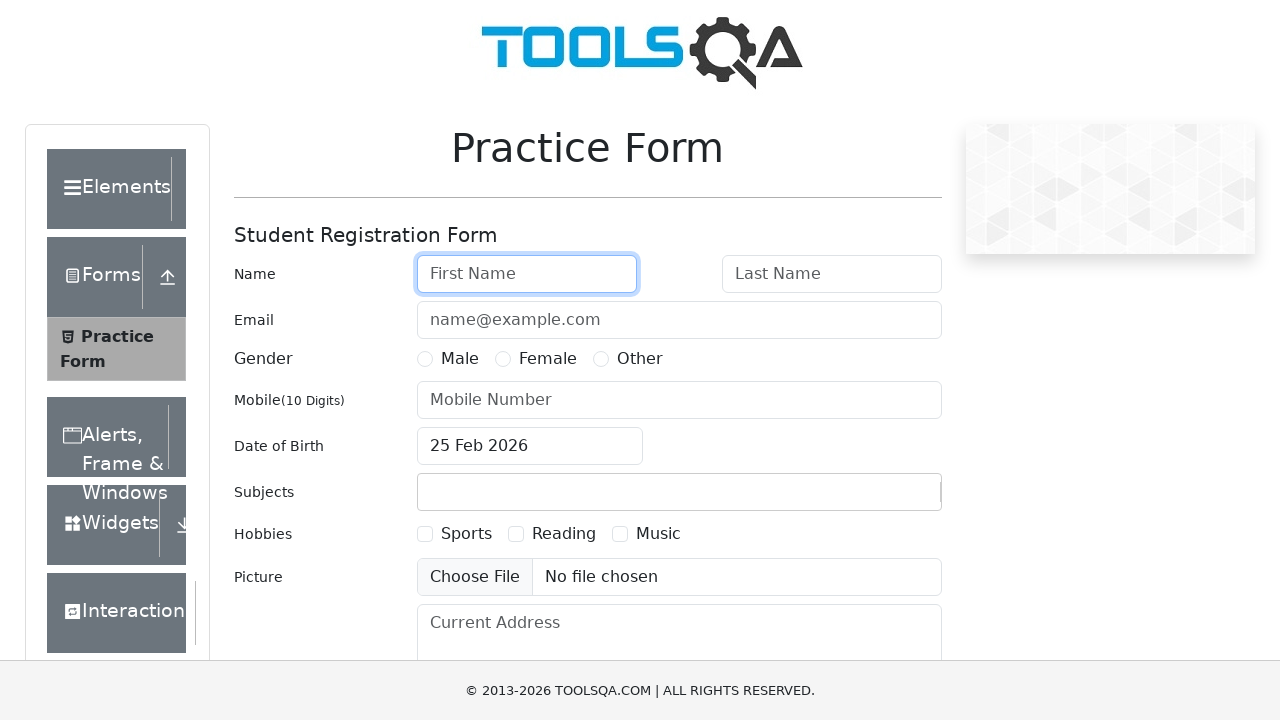

Entered 'Jose' in first name field on input#firstName
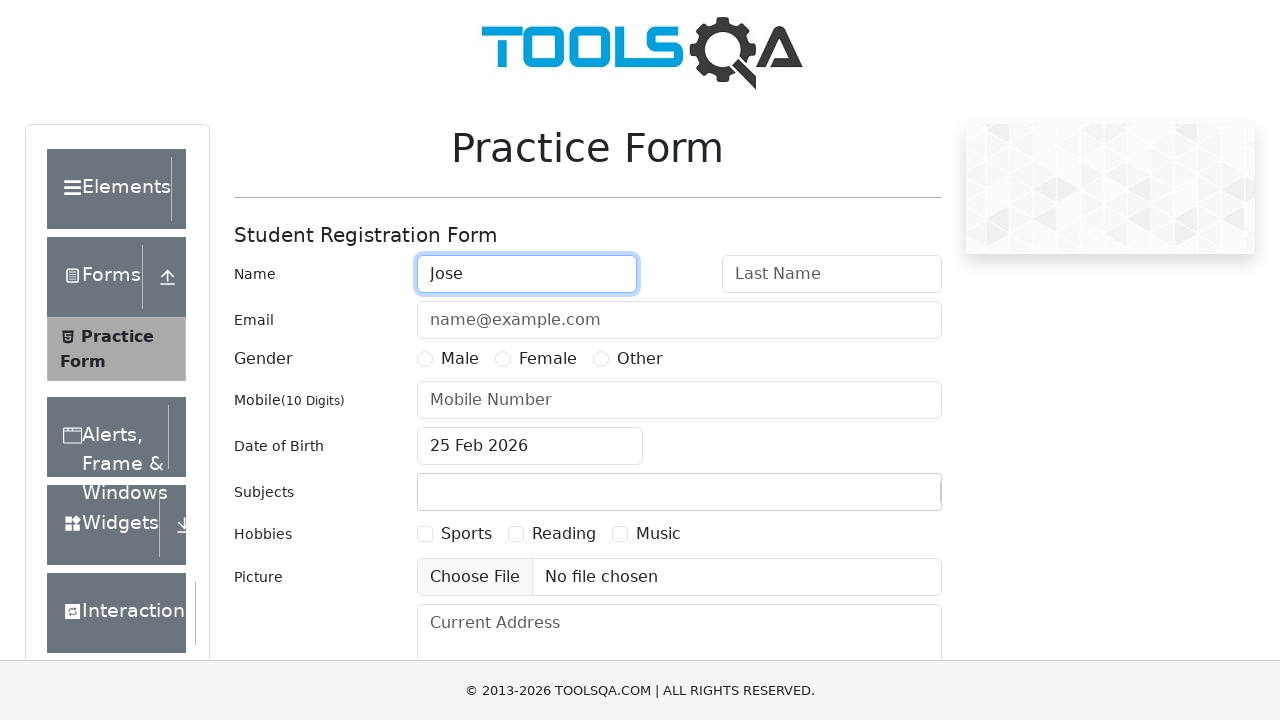

Appended ' Reyes' to first name field on input#firstName
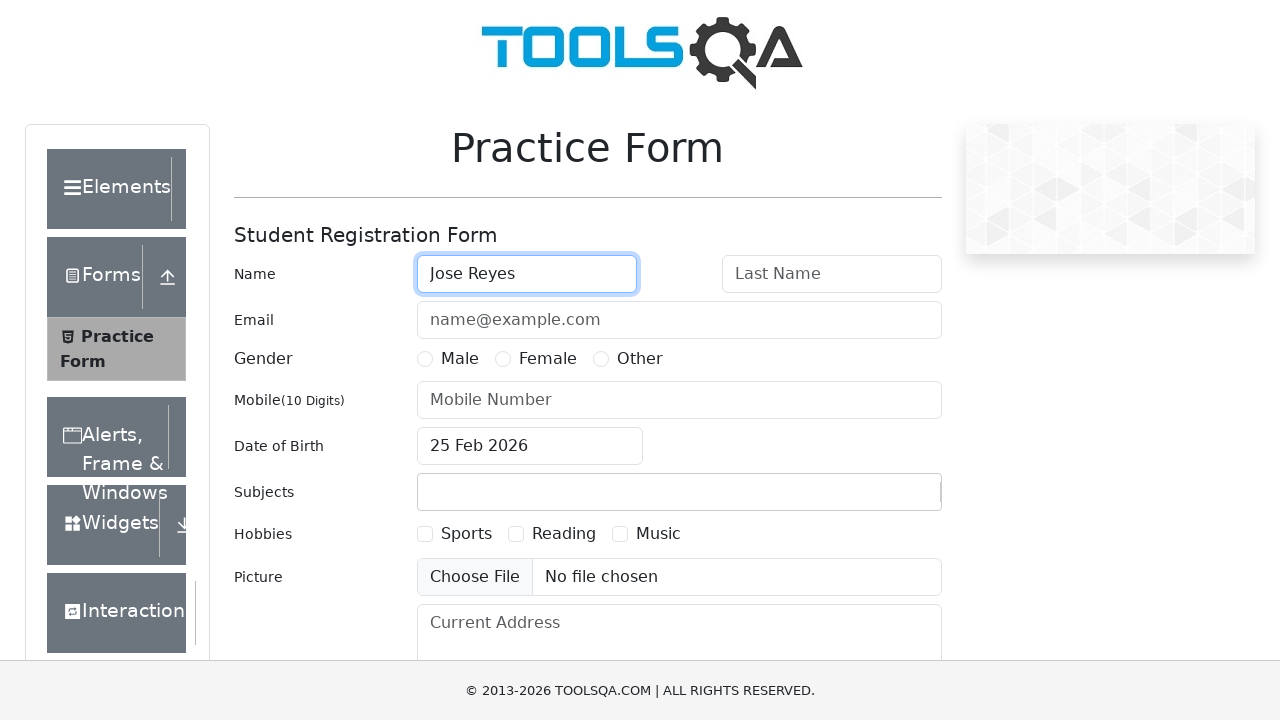

Cleared first name field on input#firstName
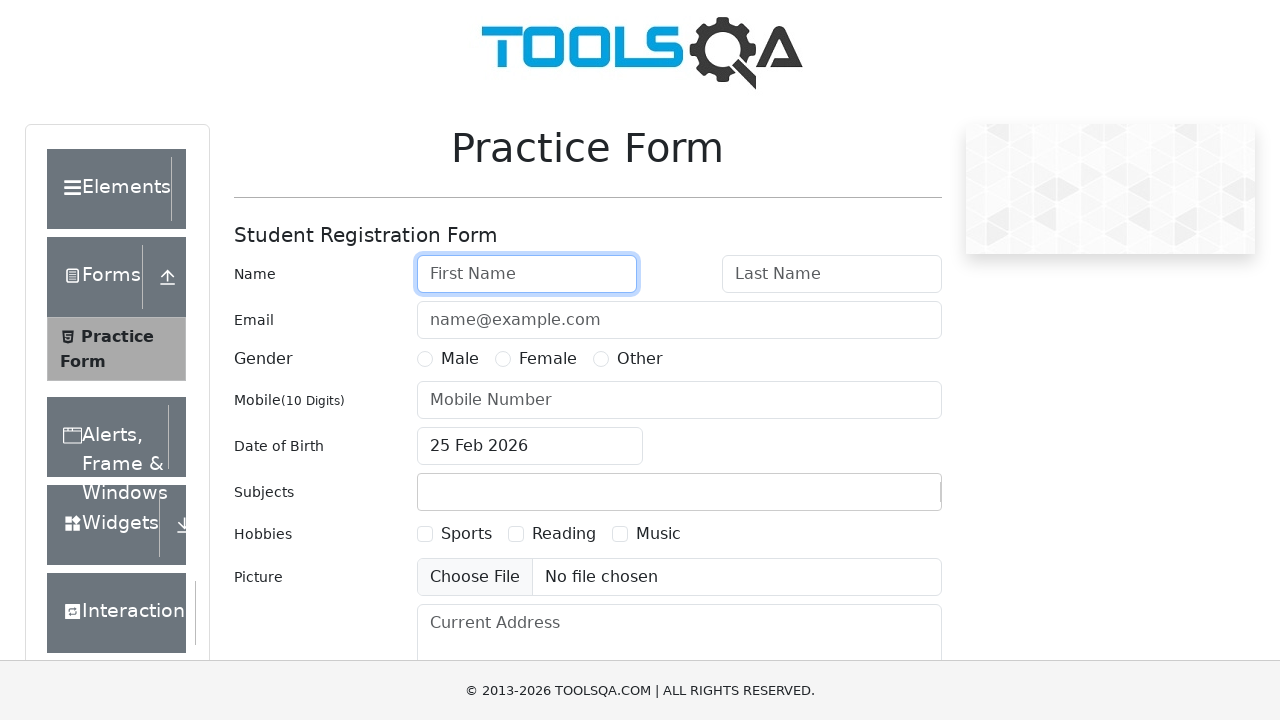

Entered 'Alfonso Lora' in first name field on input#firstName
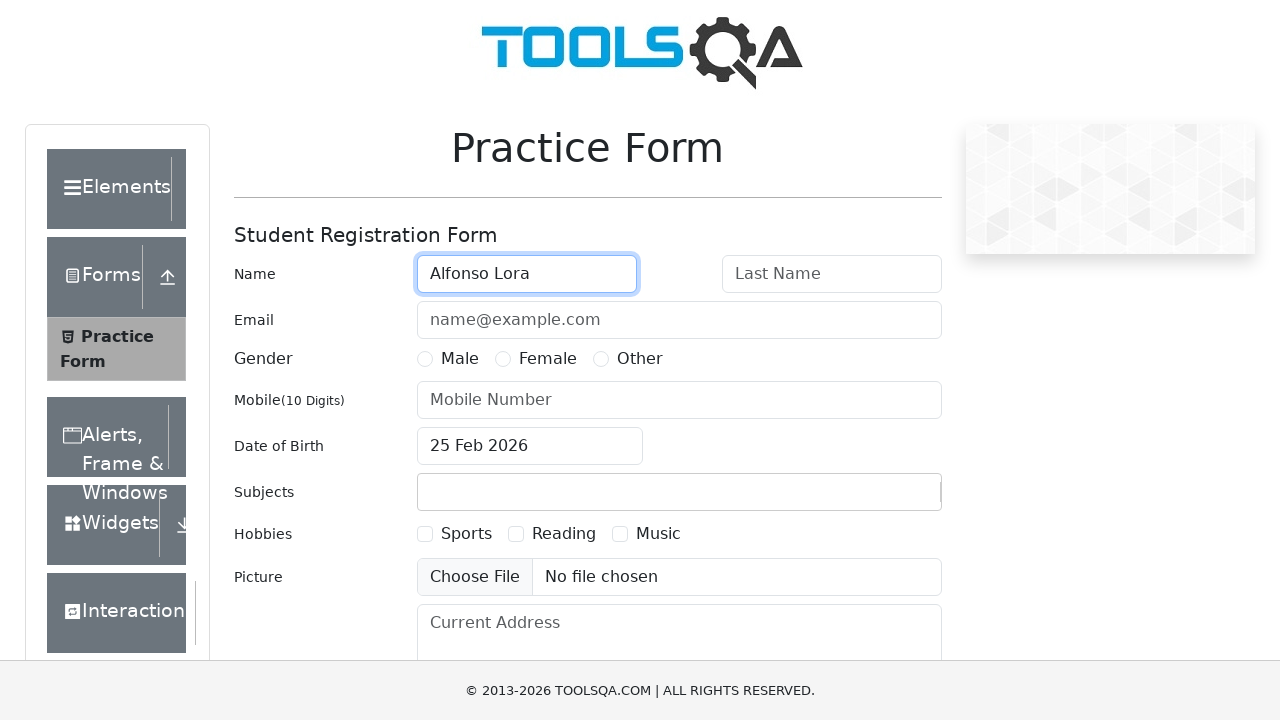

Selected Male gender radio button at (460, 359) on label[for='gender-radio-1']
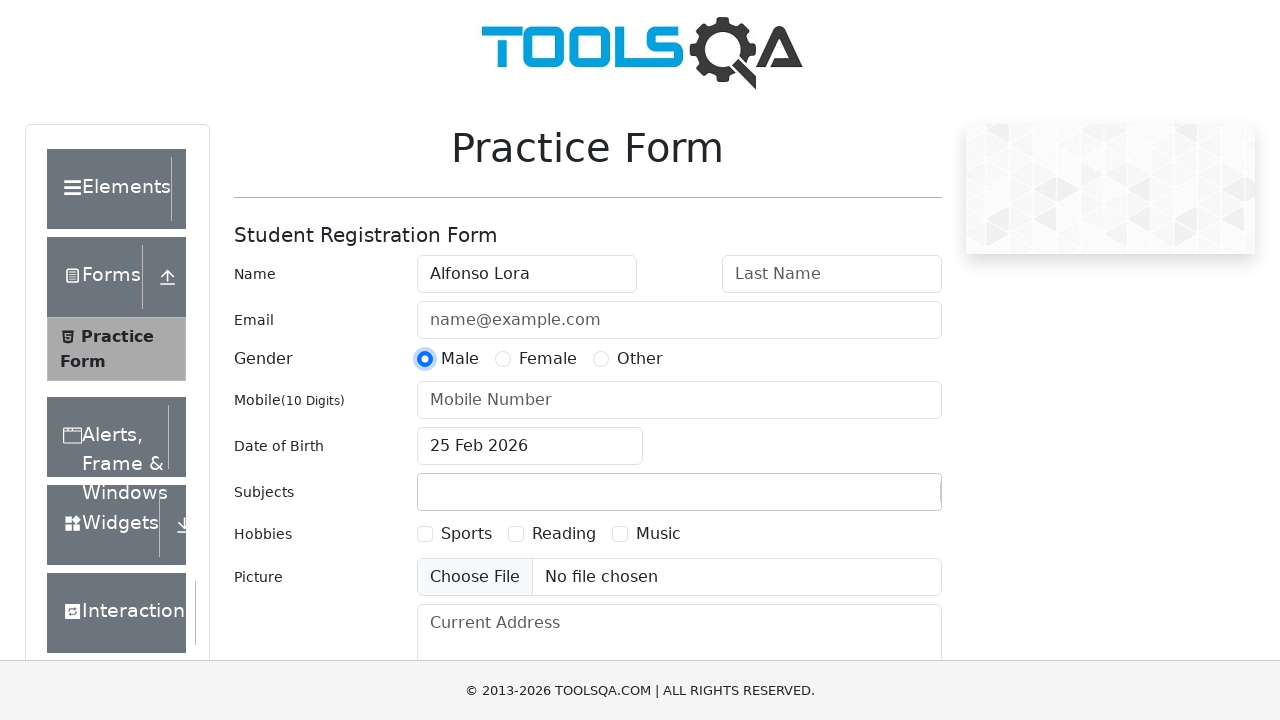

Scrolled to hobbies section
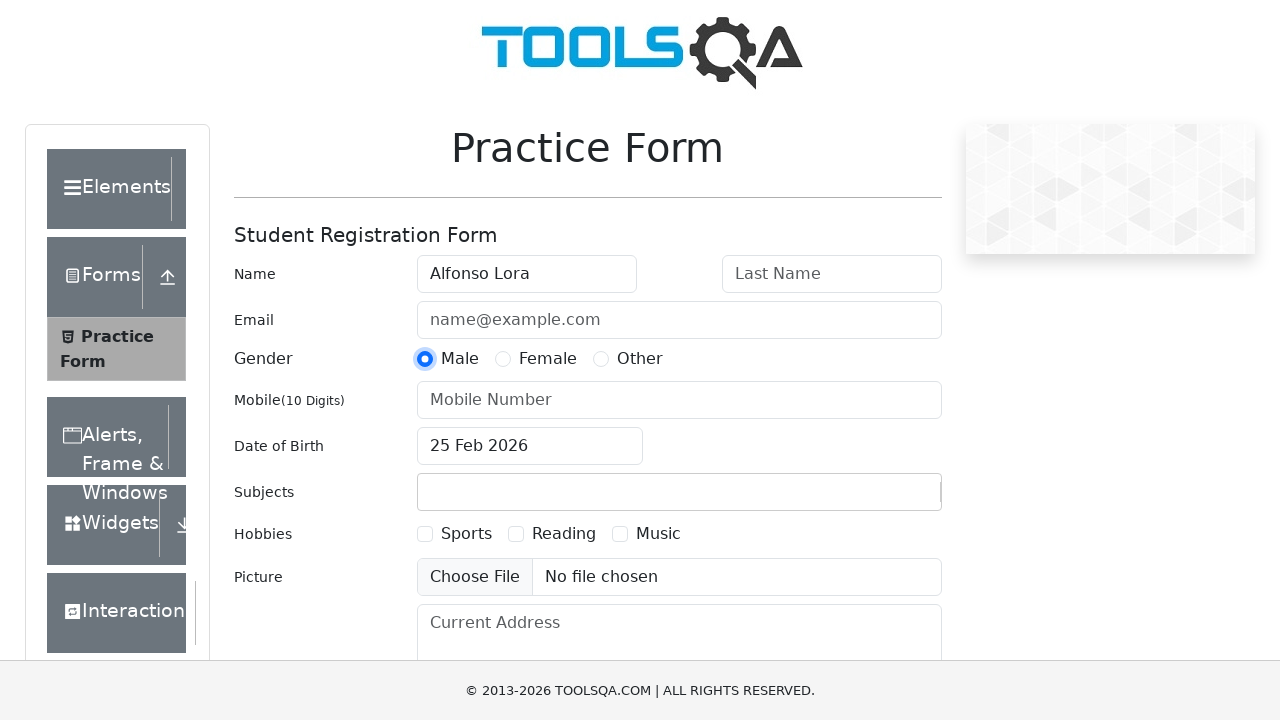

Selected first hobby checkbox at (466, 534) on label[for='hobbies-checkbox-1']
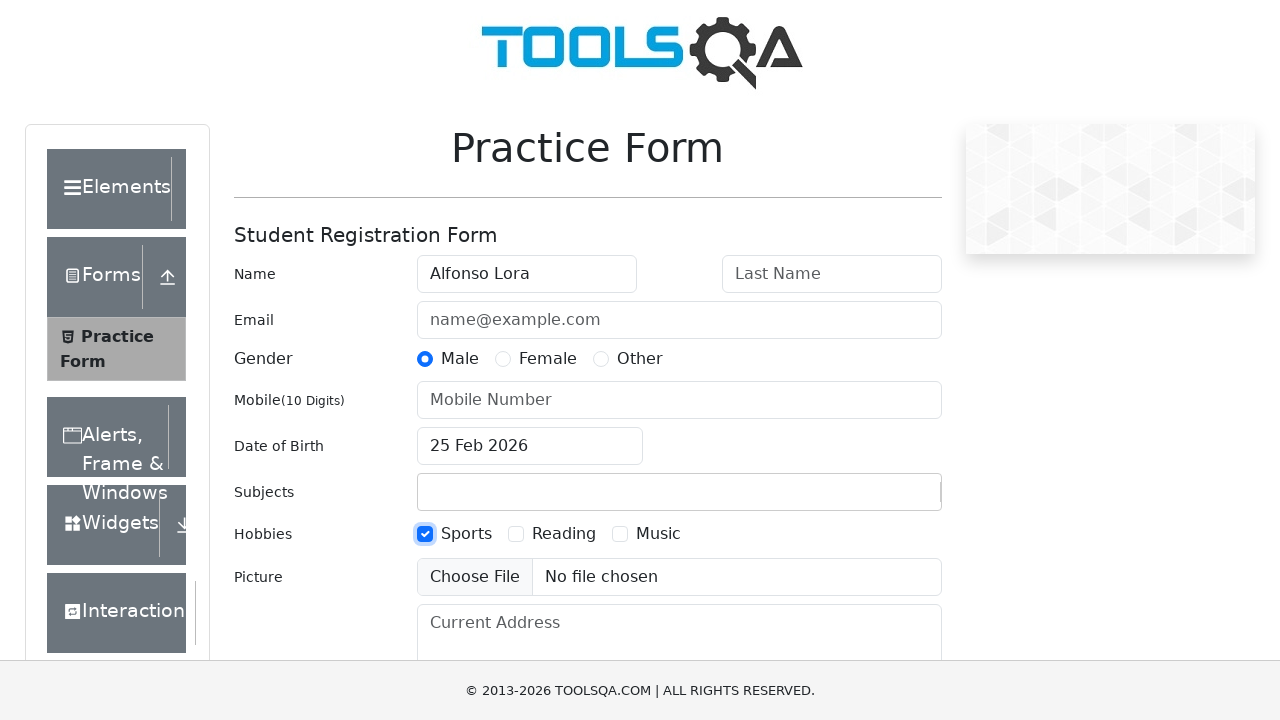

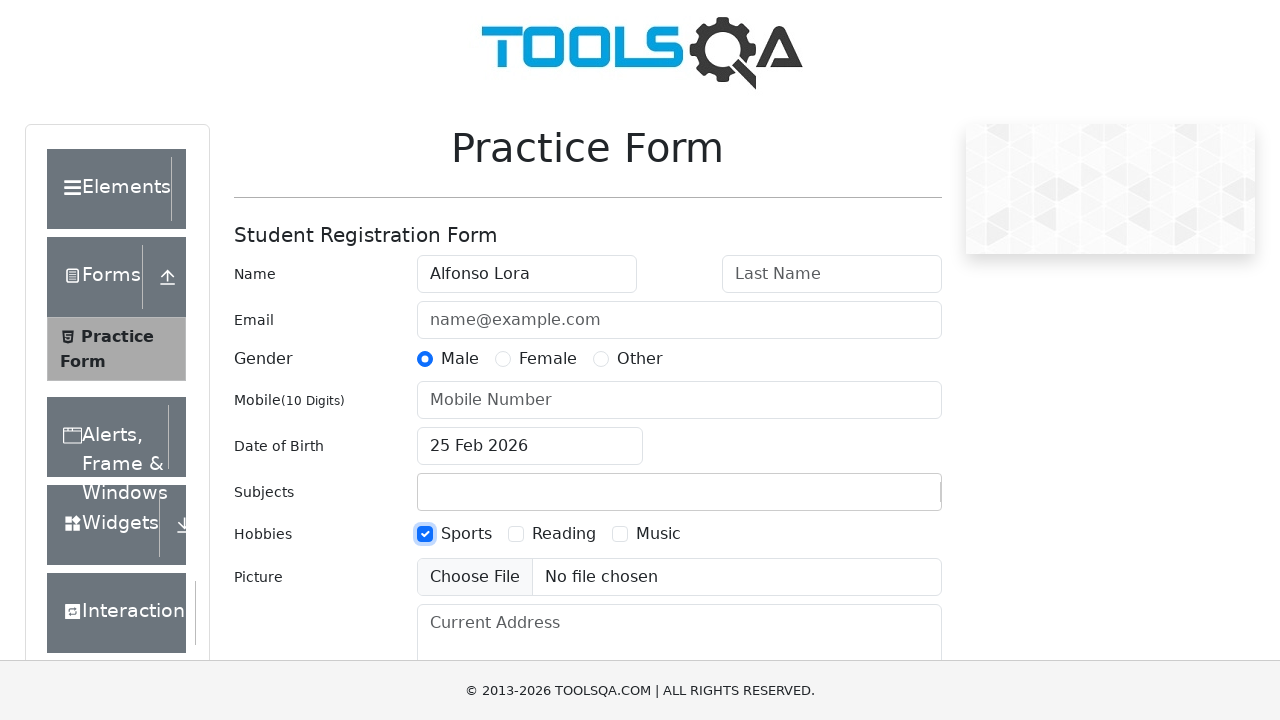